Tests dynamic controls on a page by checking a checkbox if unchecked, enabling an input field if disabled, and entering text into the enabled field

Starting URL: https://the-internet.herokuapp.com/dynamic_controls

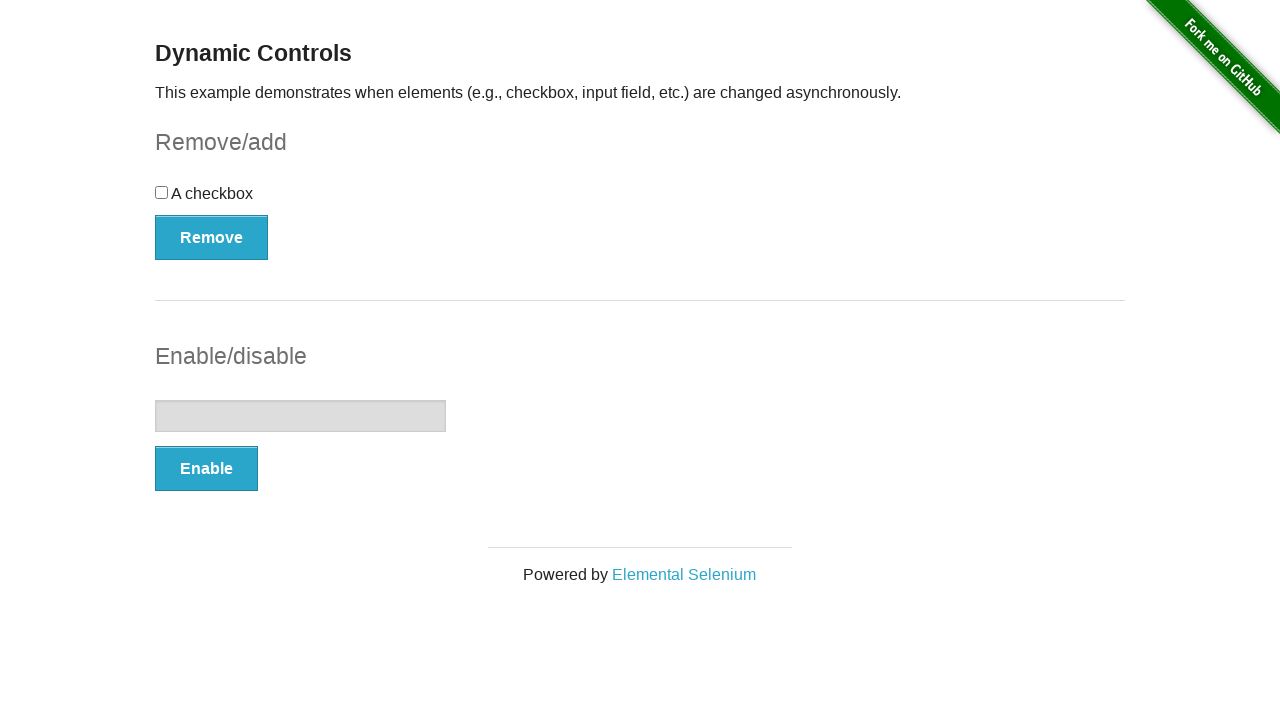

Located checkbox form element
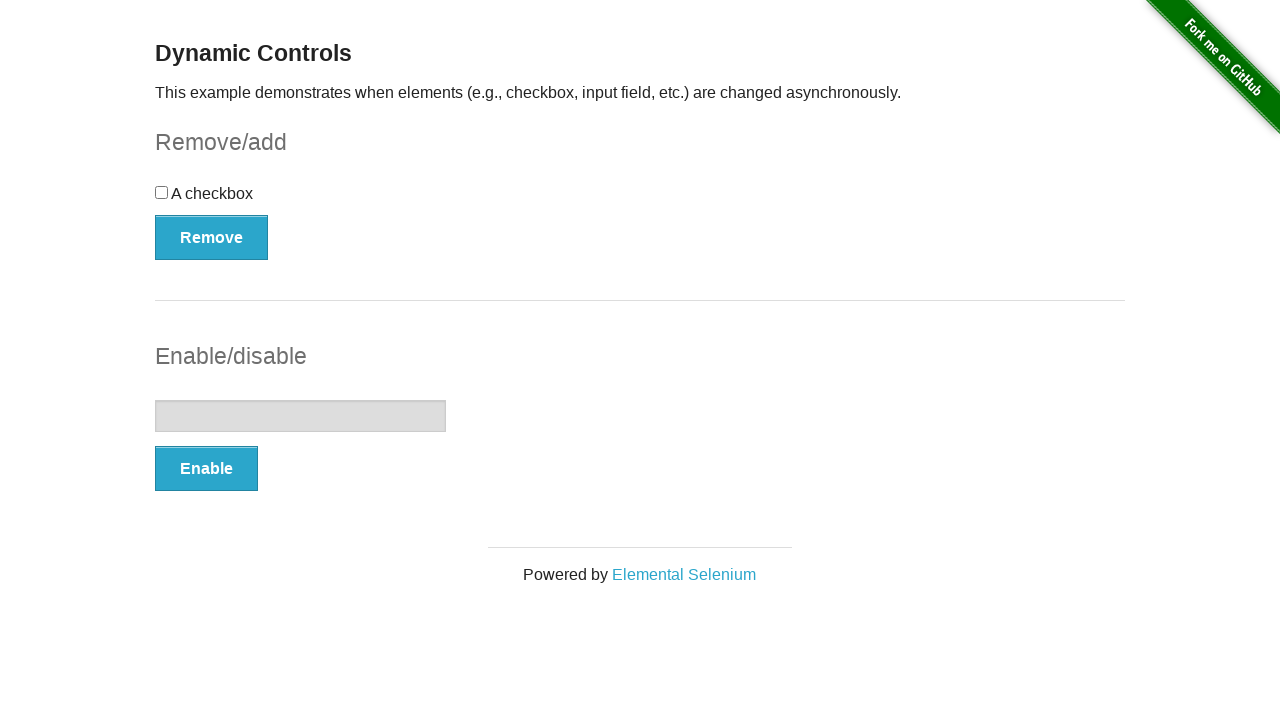

Located checkbox input within form
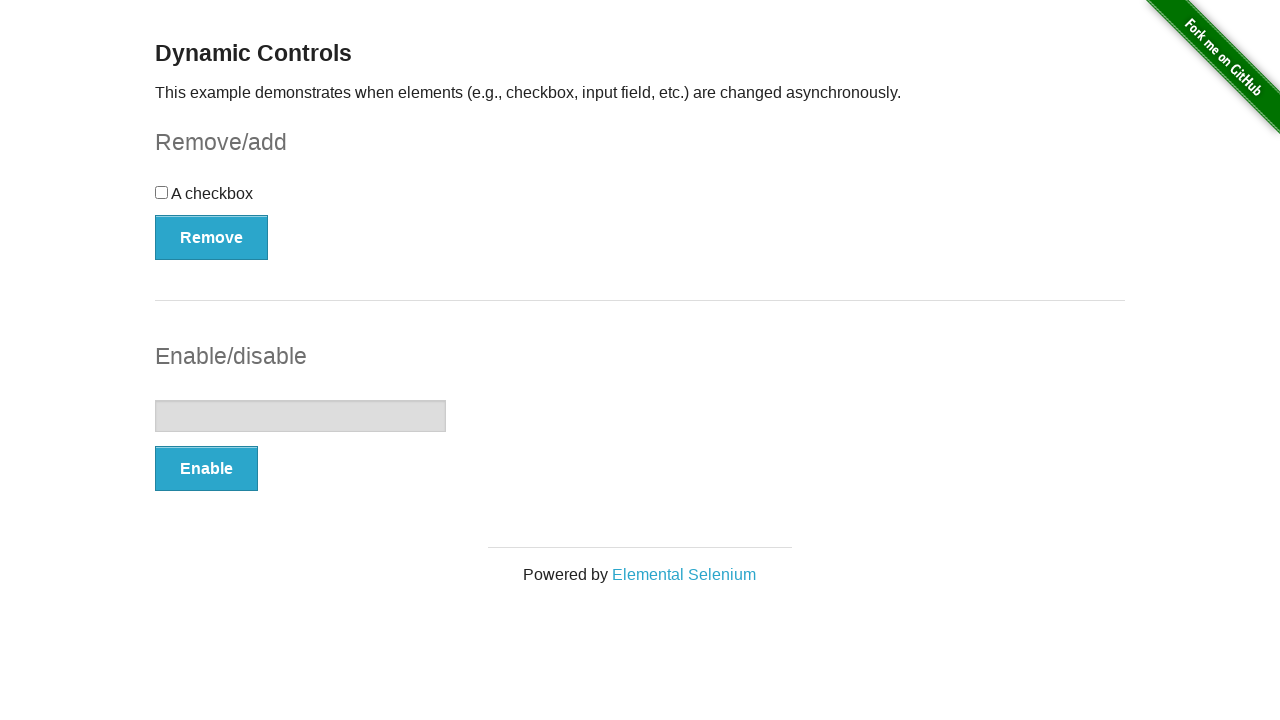

Checked checkbox status - it was unchecked
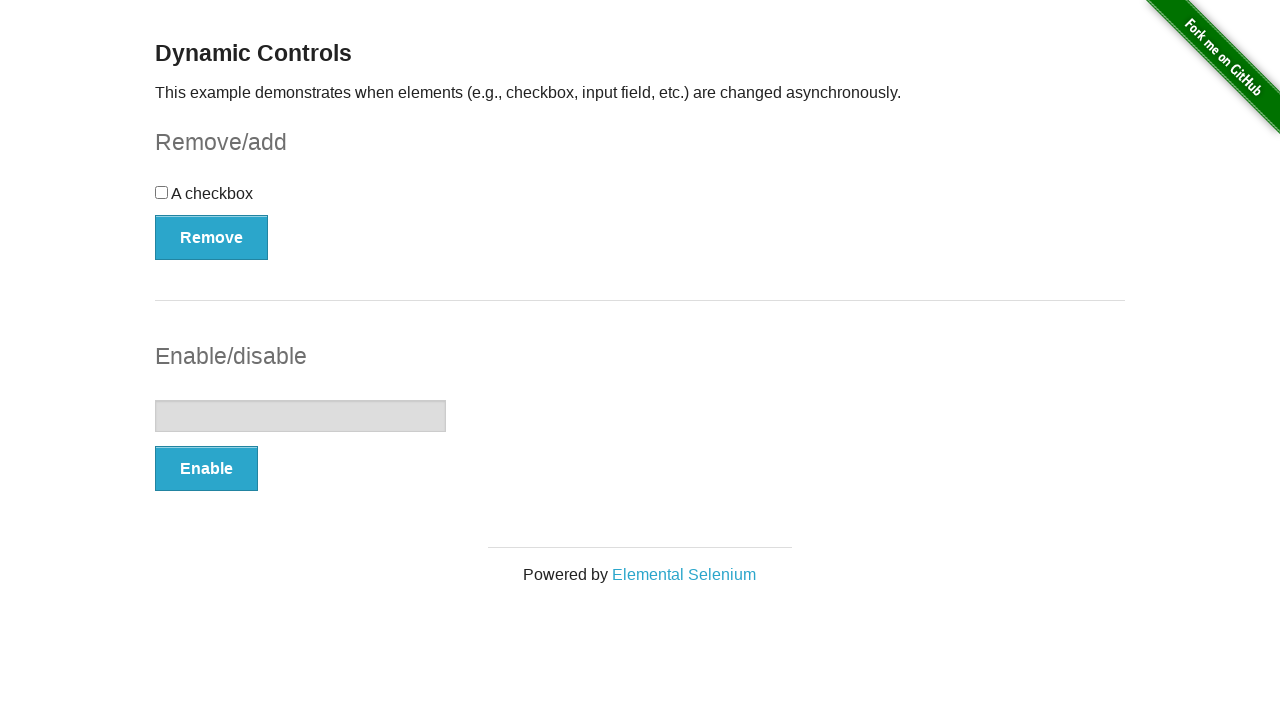

Clicked checkbox to check it at (162, 192) on #checkbox-example >> input
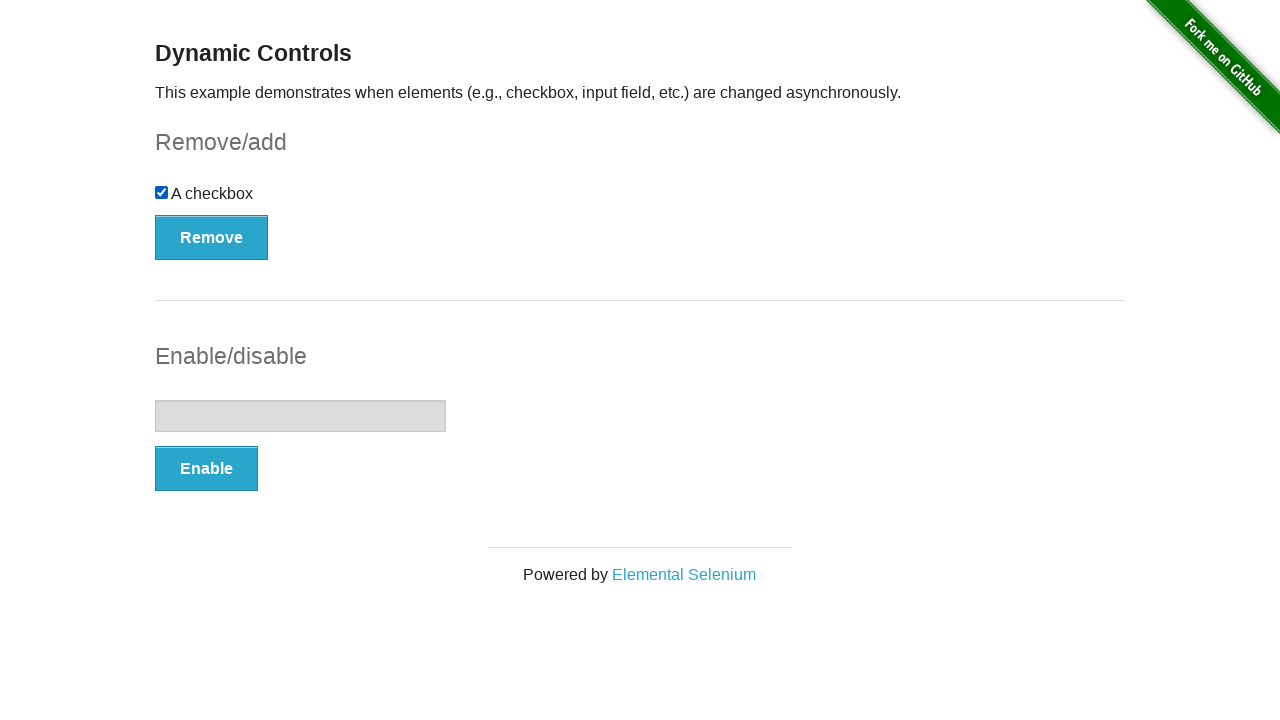

Located input form element
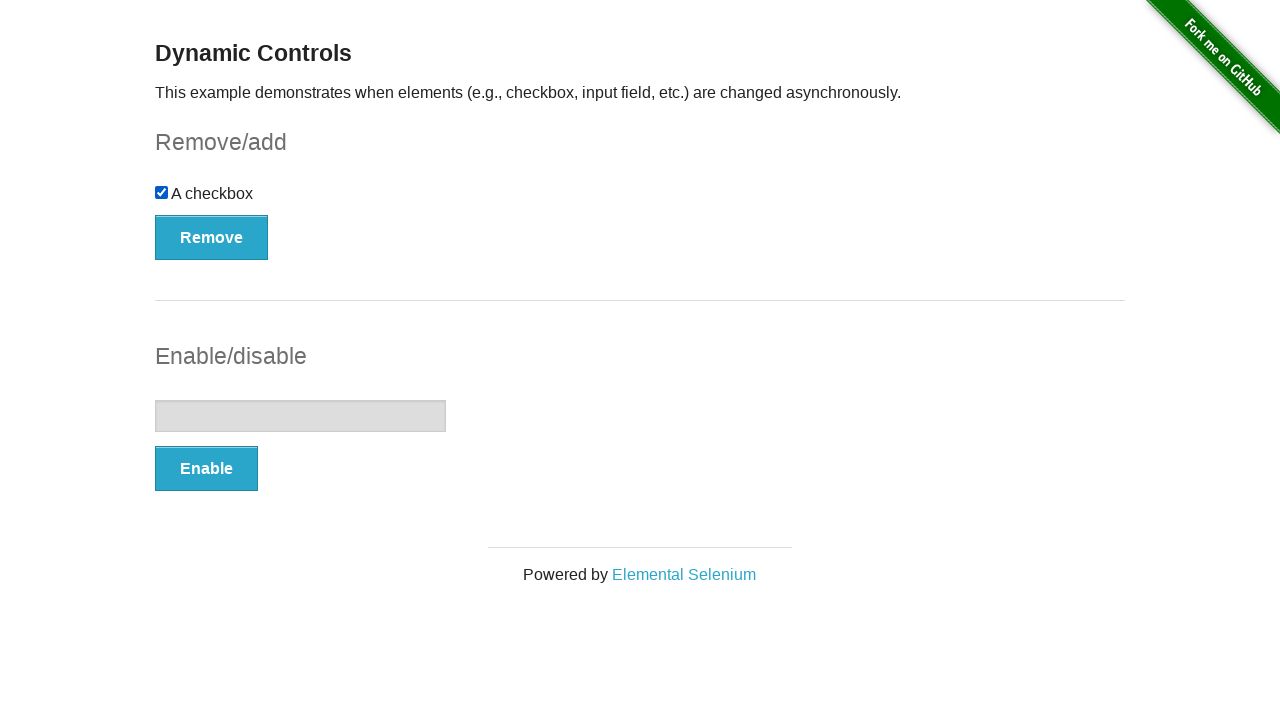

Located input field within form
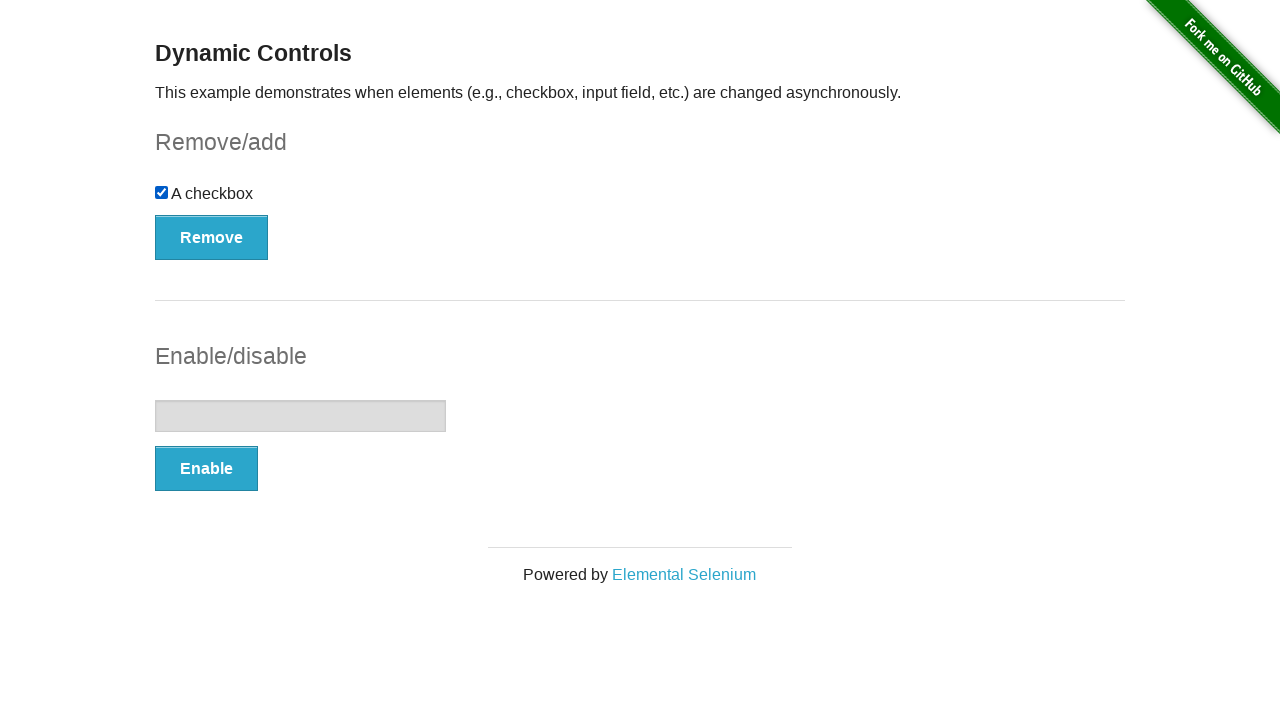

Located enable button within form
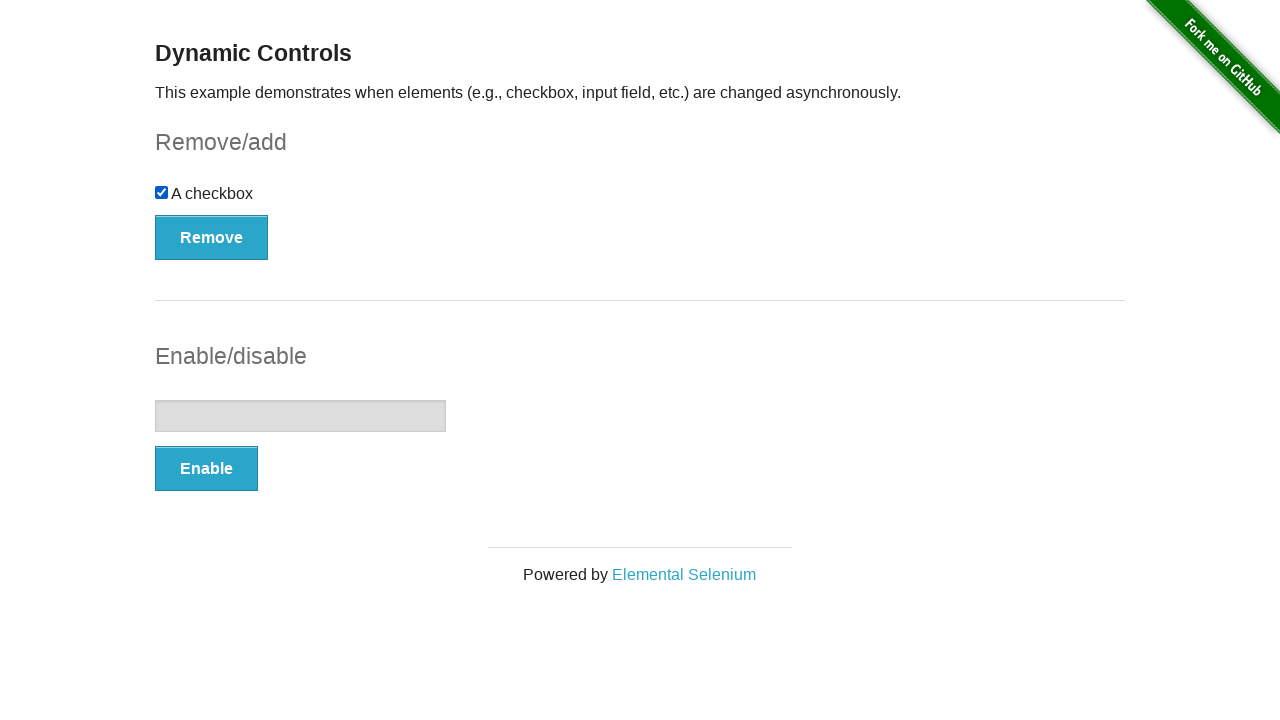

Checked input field status - it was disabled
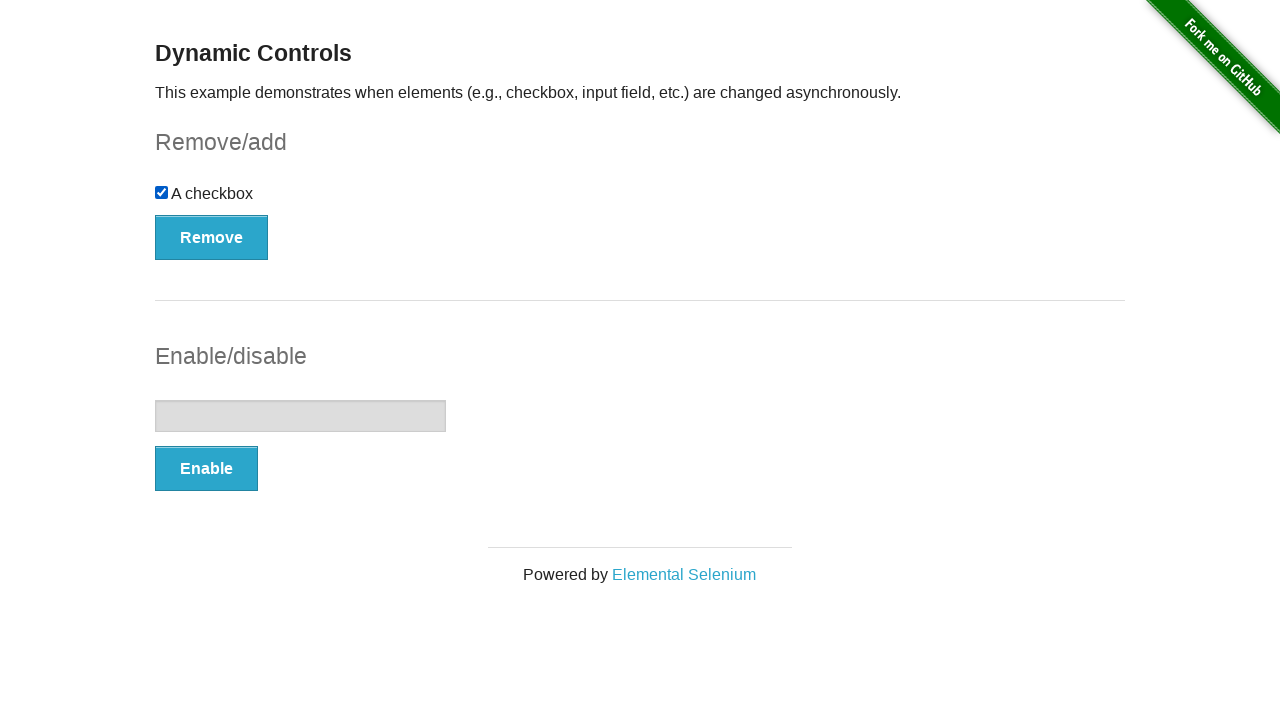

Clicked enable button to enable input field at (206, 469) on #input-example >> button
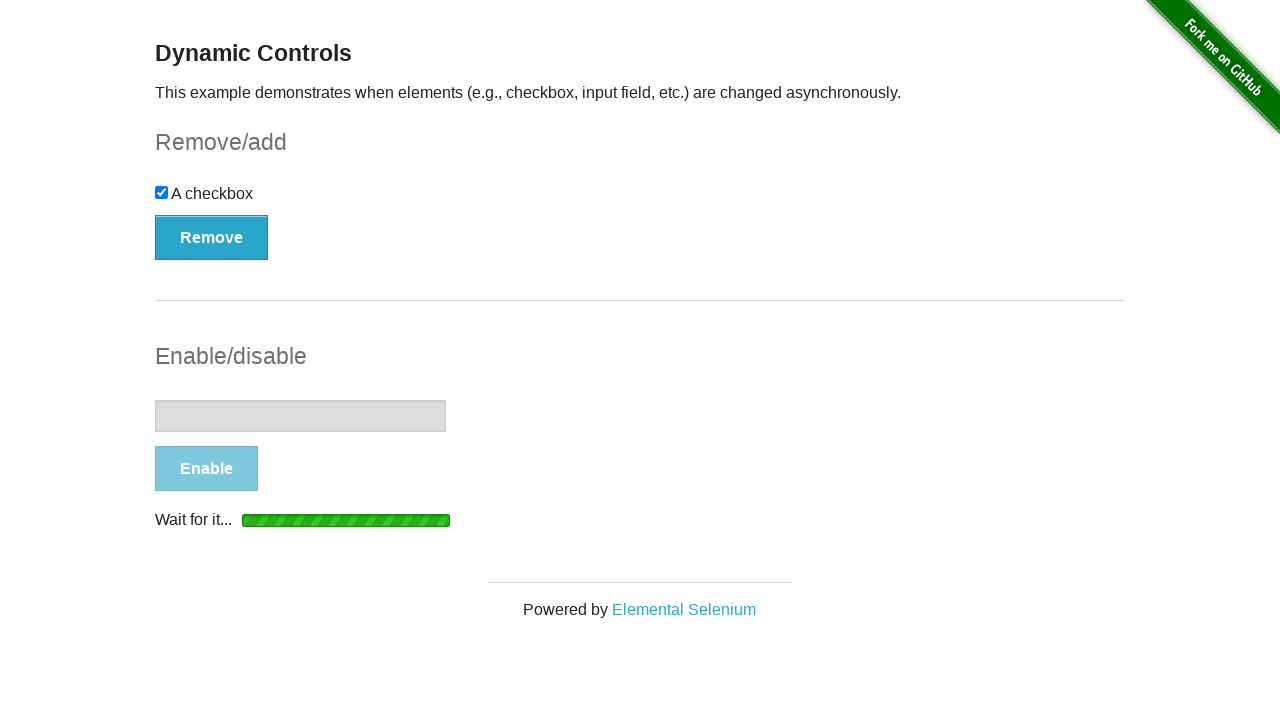

Waited for loading indicator to disappear
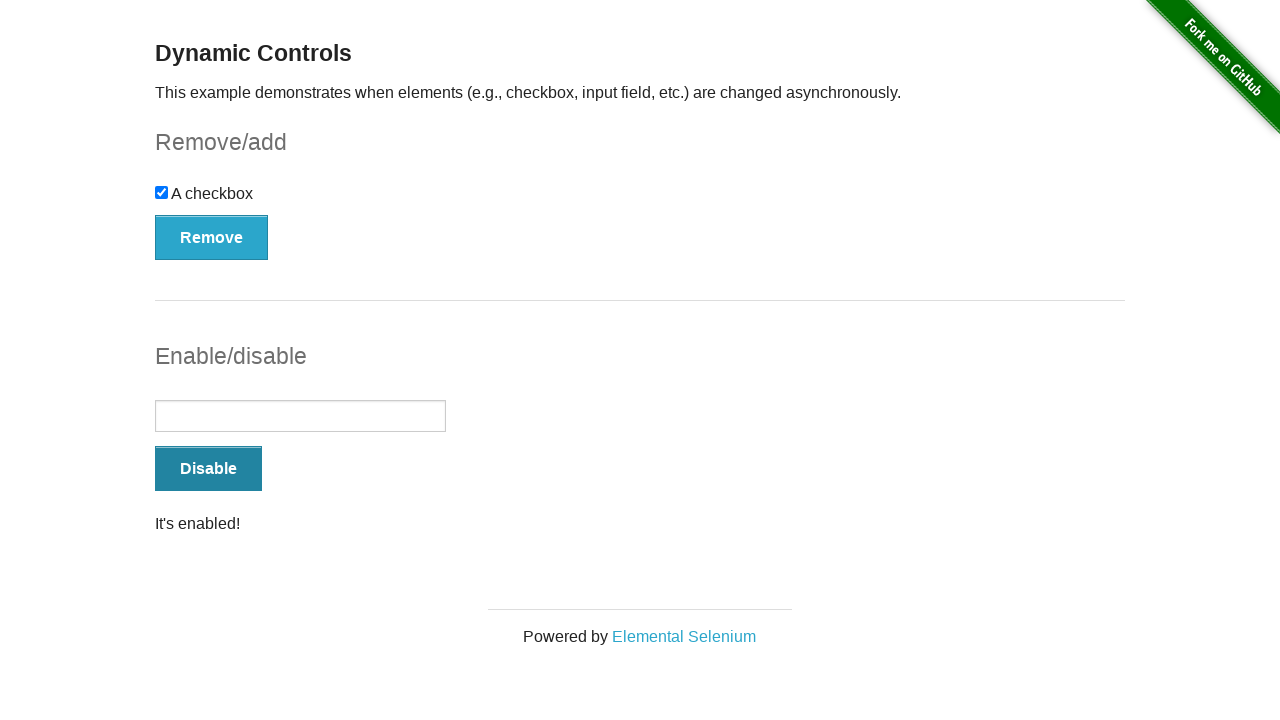

Filled input field with 'testing explicitly wait' on #input-example >> input
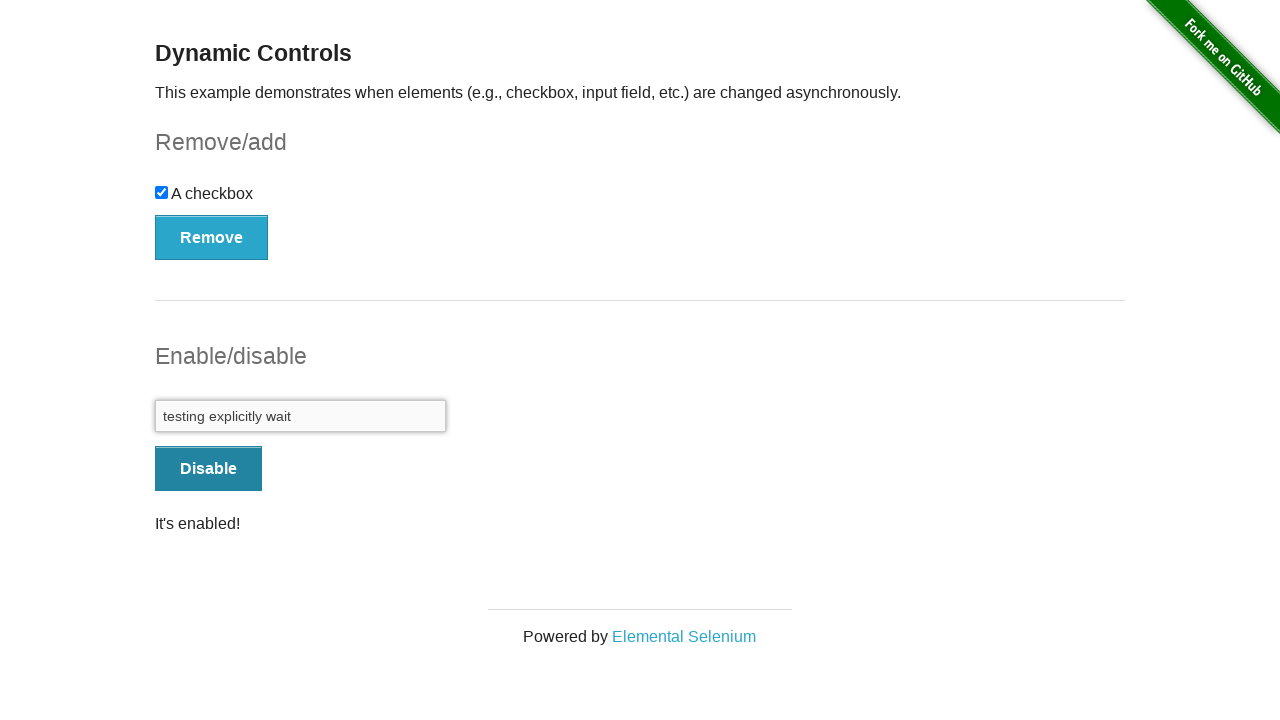

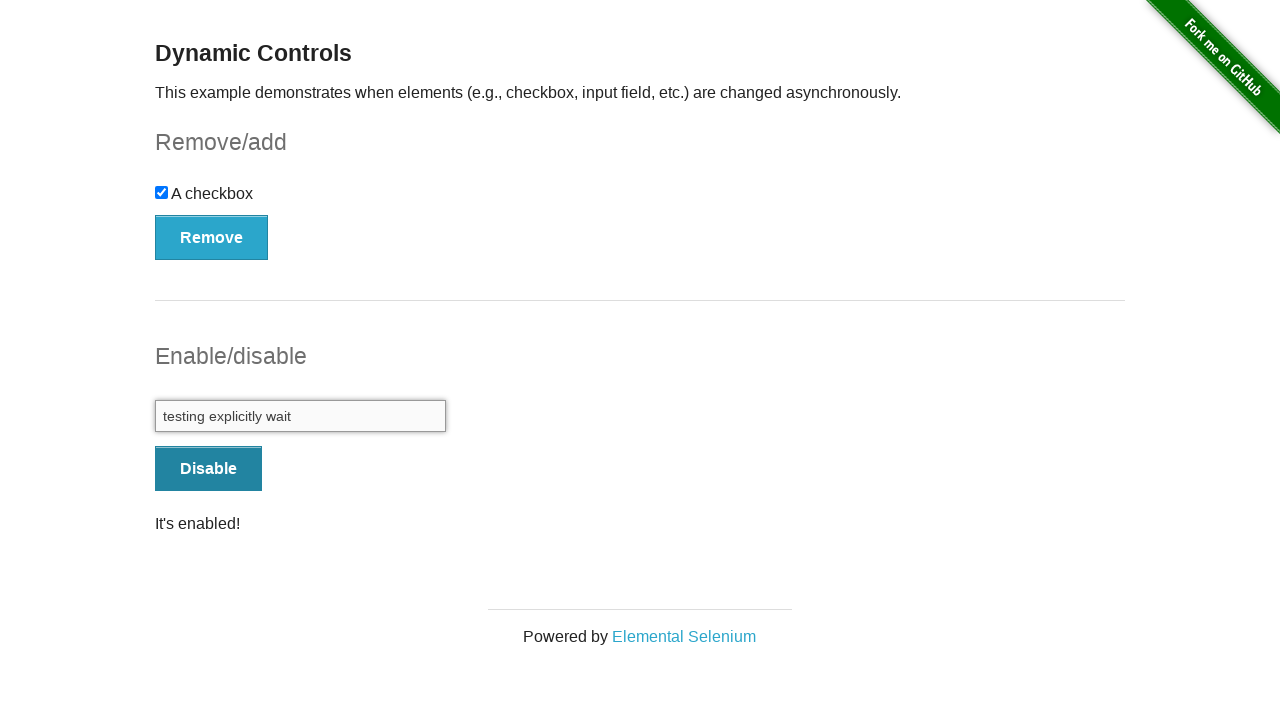